Tests jQuery UI checkbox/radio widget by switching to an iframe and clicking on a radio button option

Starting URL: https://jqueryui.com/checkboxradio/

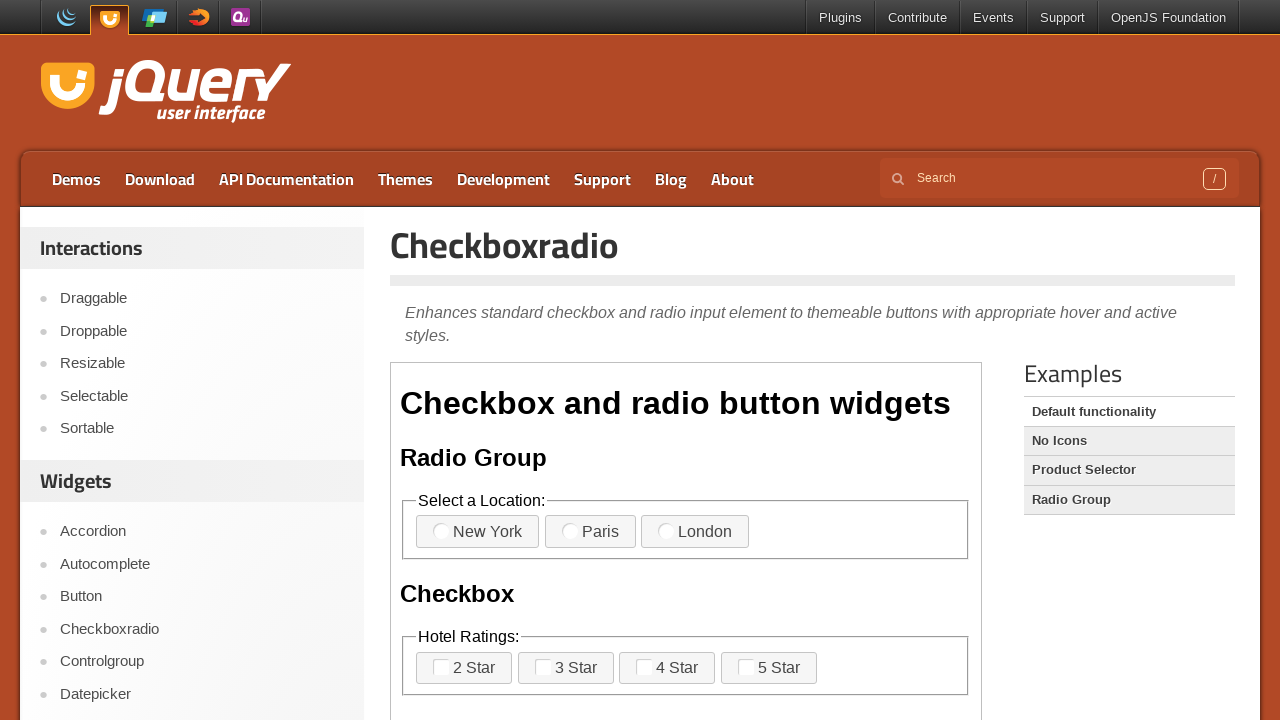

Located demo iframe containing jQuery UI checkboxradio widget
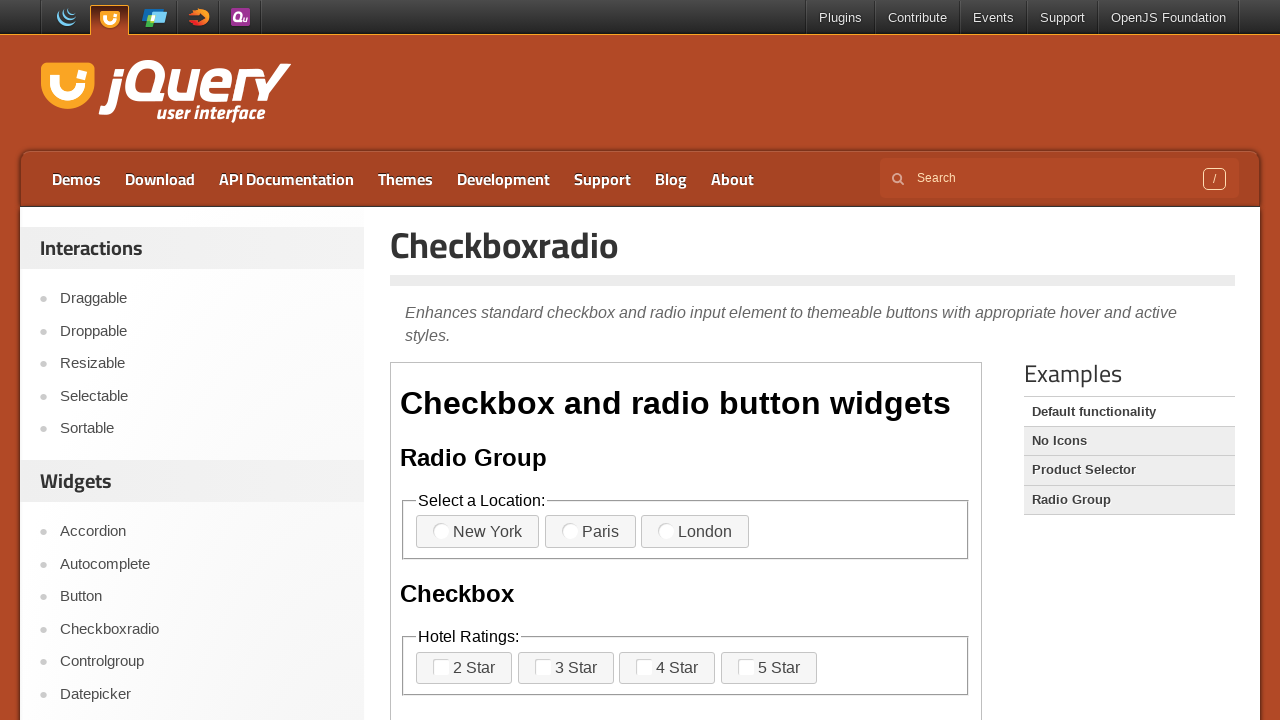

Clicked first radio button option in the demo at (441, 531) on xpath=//iframe[@class='demo-frame'] >> internal:control=enter-frame >> (//span[@
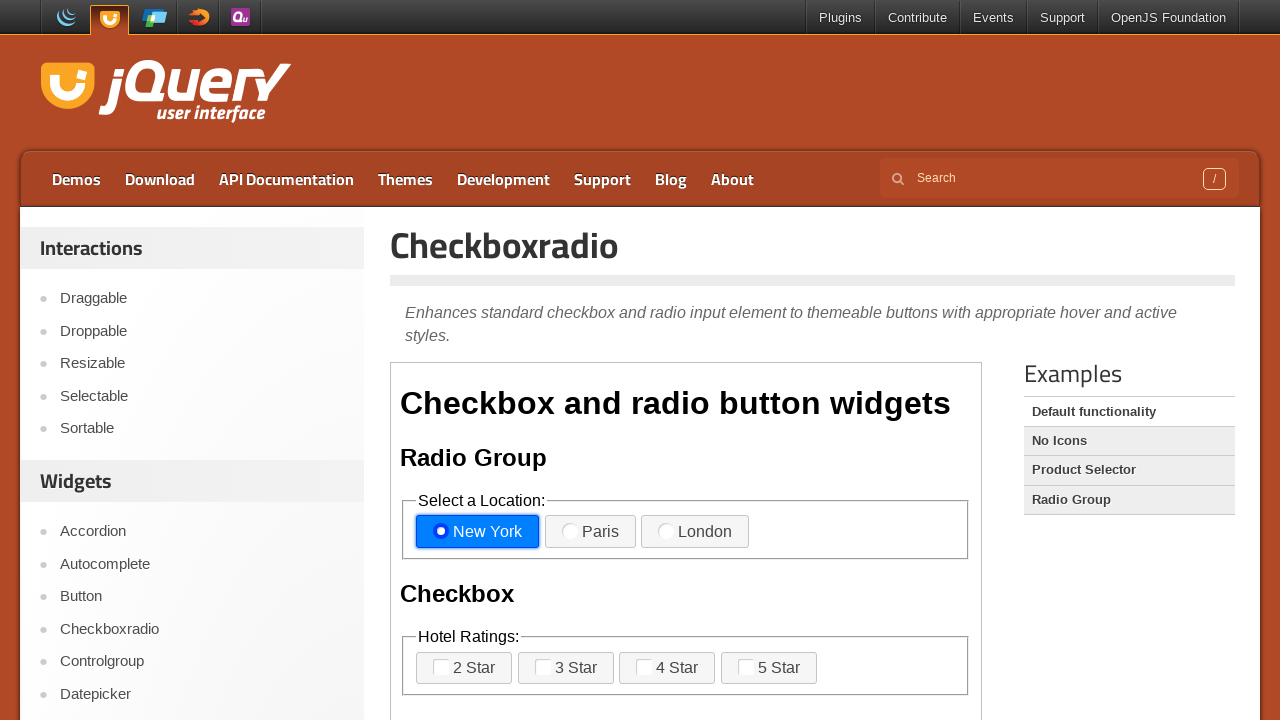

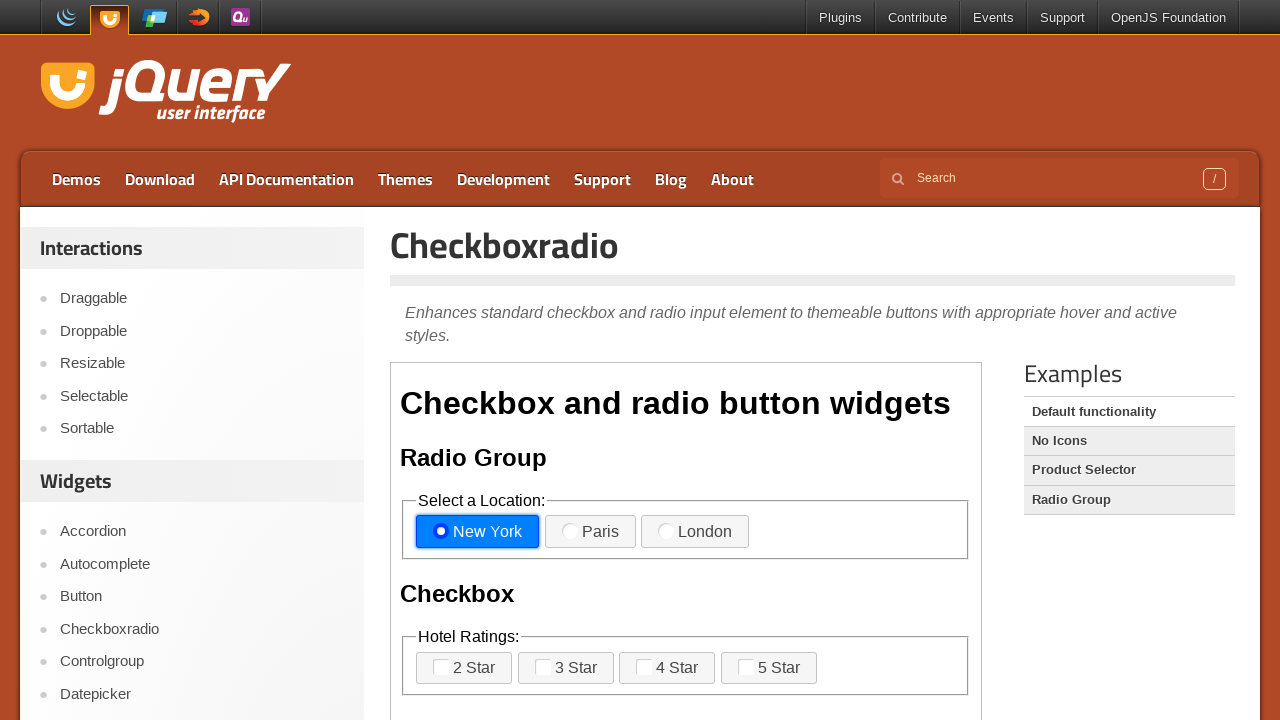